Tests a slow calculator by setting a delay time, entering the calculation 7+8, pressing equals, and waiting for the result "15" to appear on screen.

Starting URL: https://bonigarcia.dev/selenium-webdriver-java/slow-calculator.html

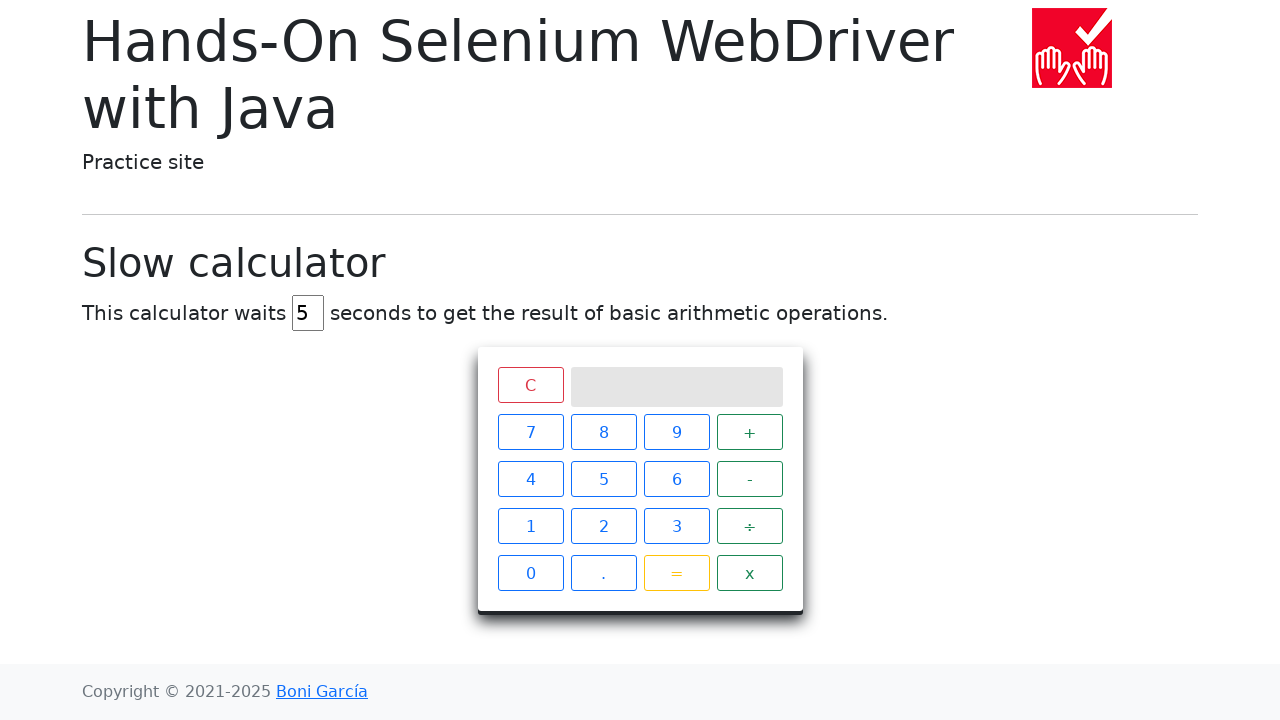

Cleared the delay input field on #delay
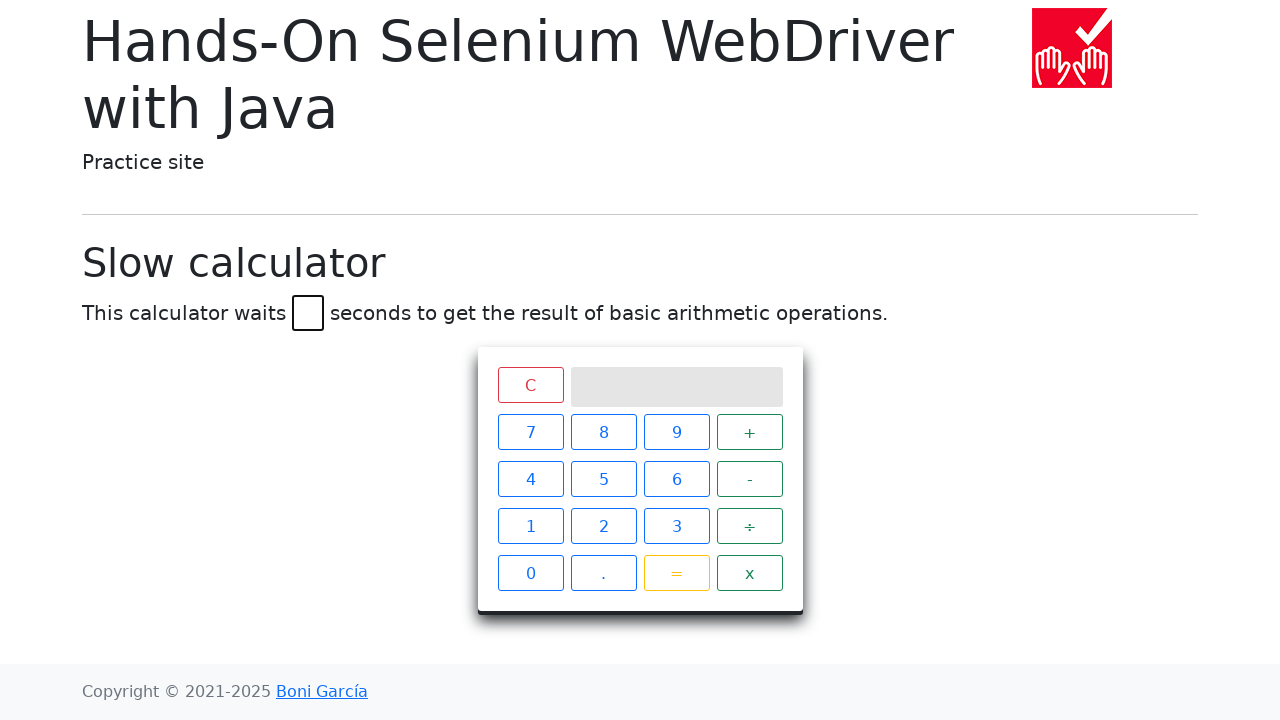

Set delay time to 5 seconds on #delay
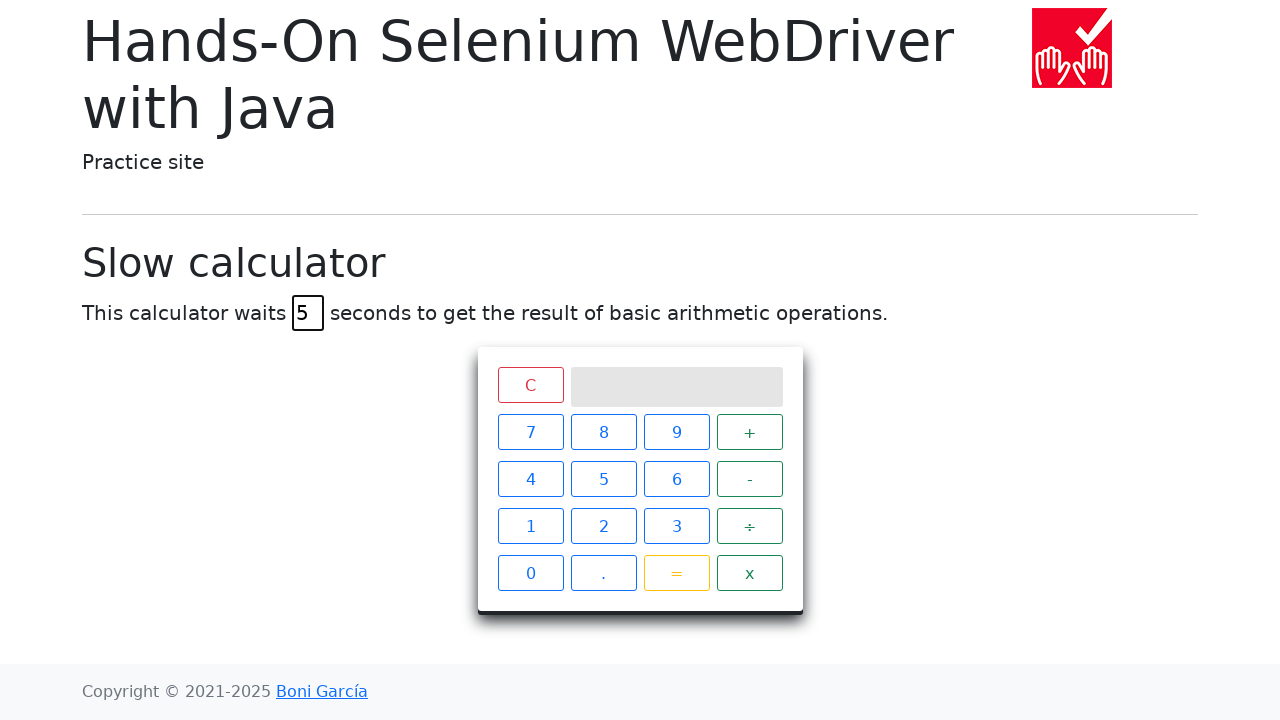

Clicked number 7 at (530, 432) on xpath=//span[text()='7']
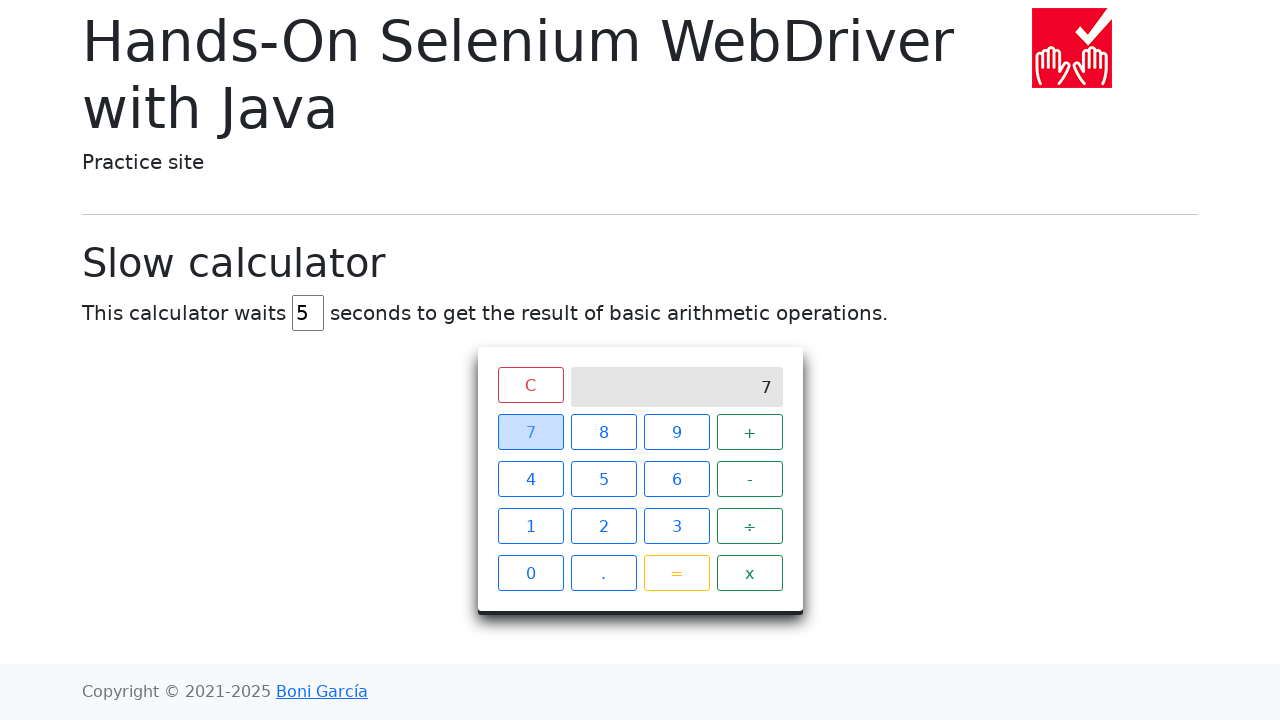

Clicked plus operator at (750, 432) on xpath=//span[text()='+']
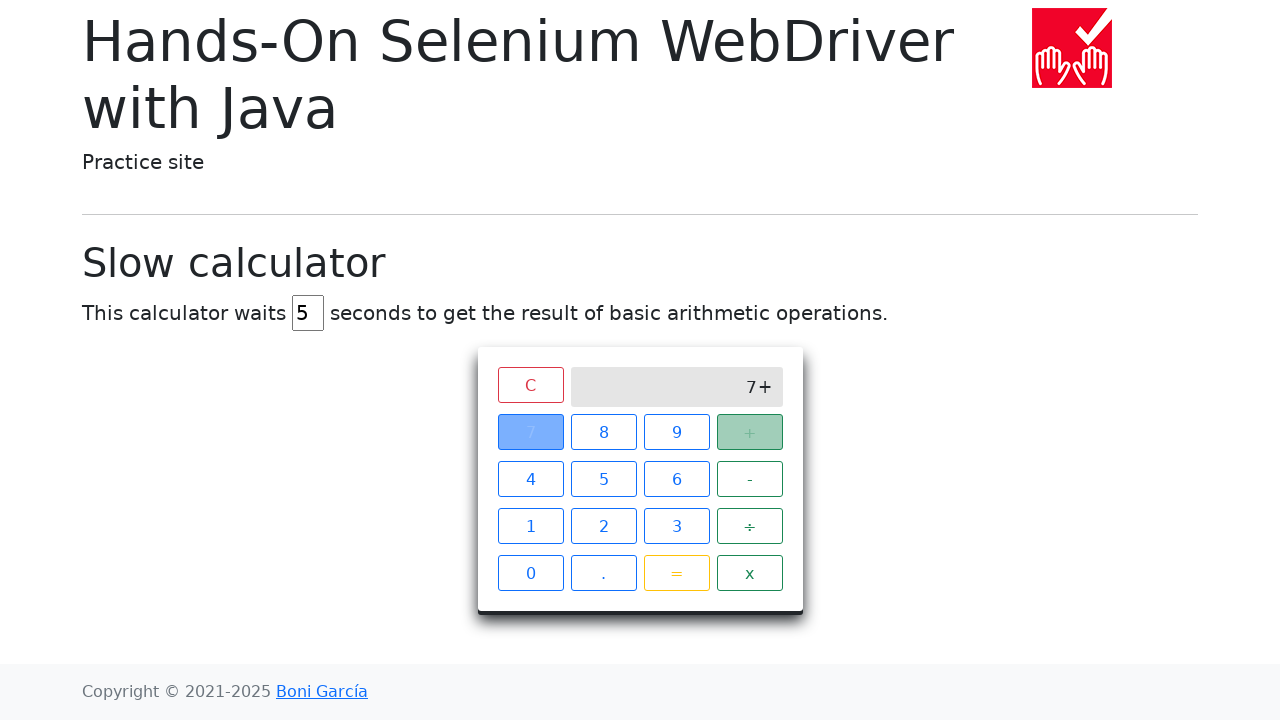

Clicked number 8 at (604, 432) on xpath=//span[text()='8']
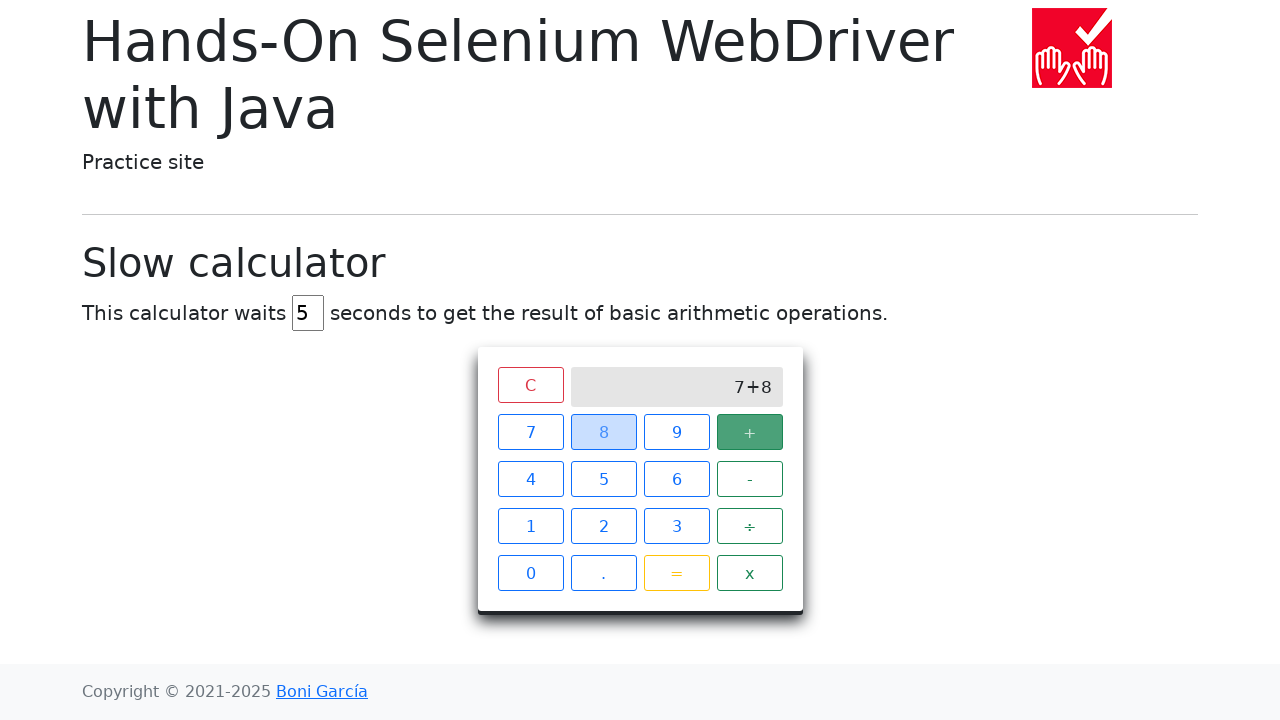

Clicked equals button to calculate 7 + 8 at (676, 573) on xpath=//span[text()='=']
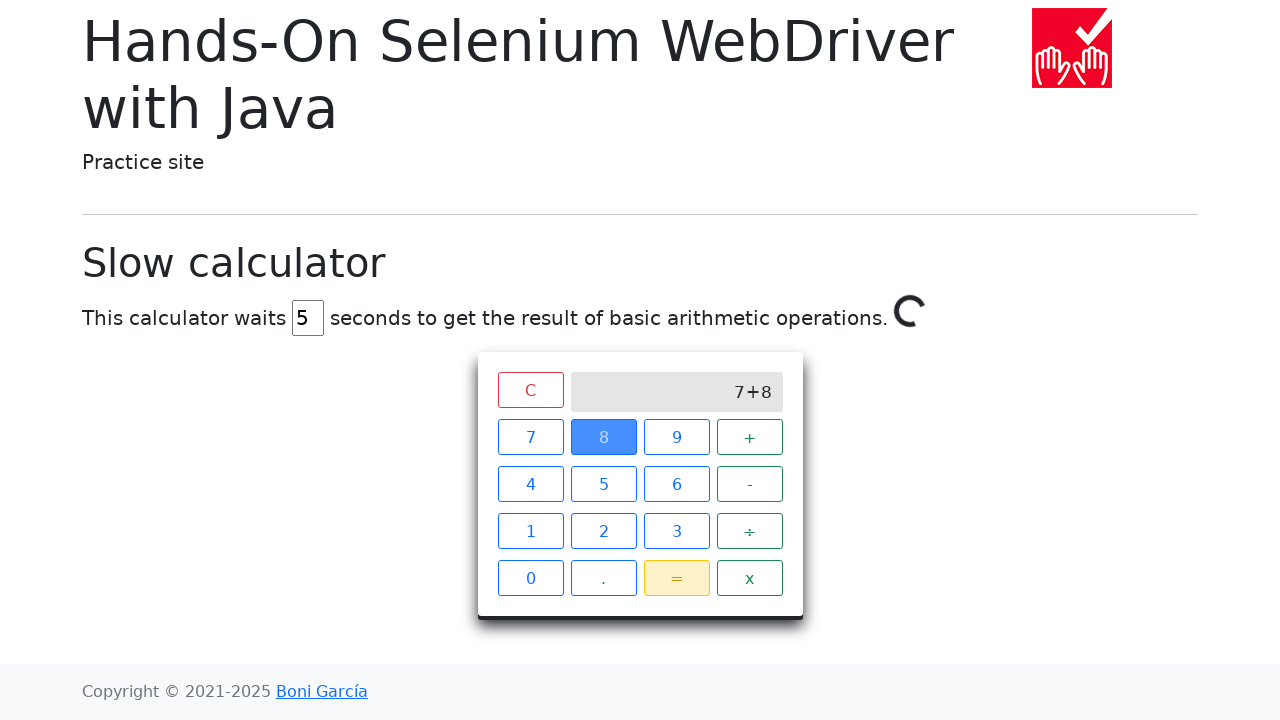

Result '15' appeared on calculator screen after 5 second delay
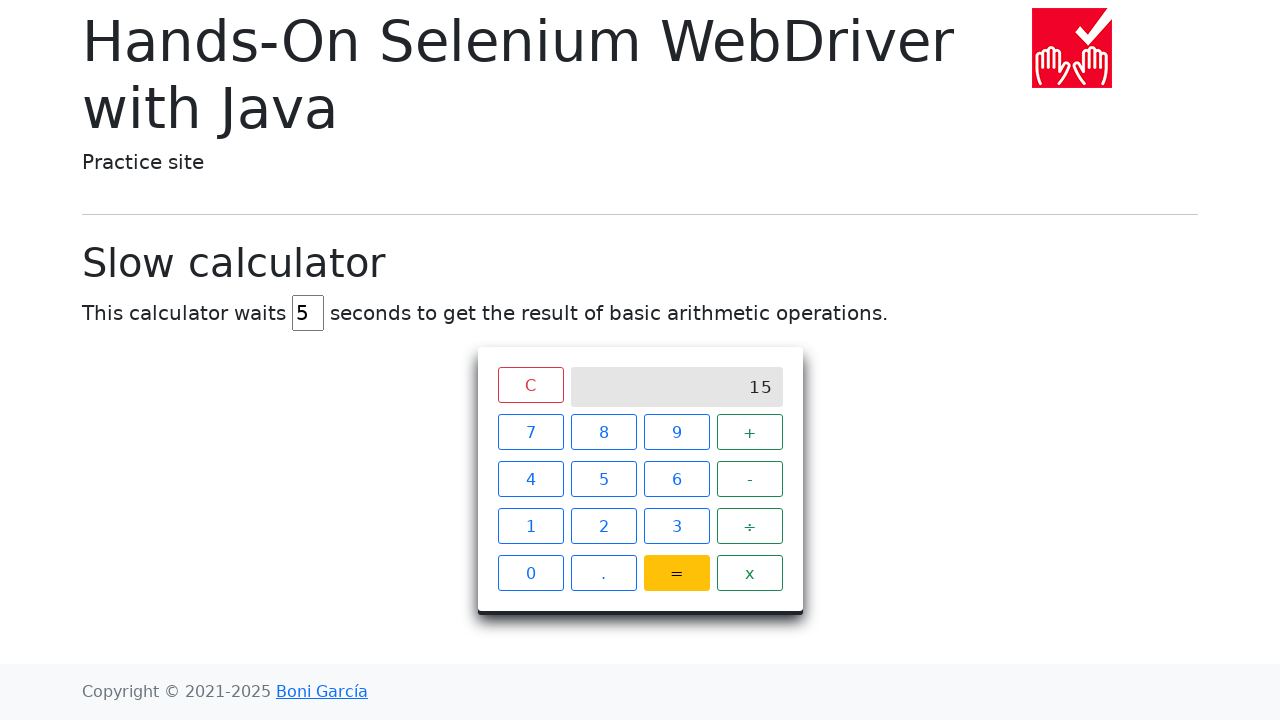

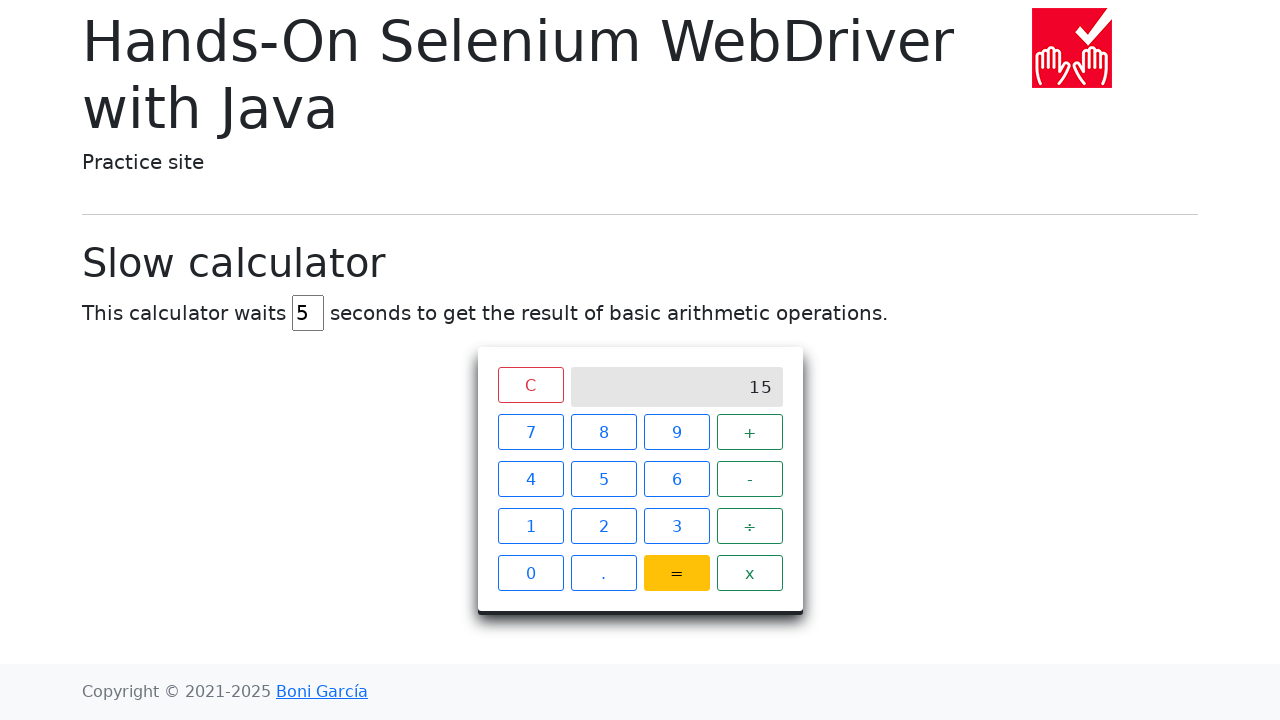